Tests text box functionality by clicking on Text Box menu item, entering a name, submitting the form, and verifying the result

Starting URL: https://demoqa.com/elements

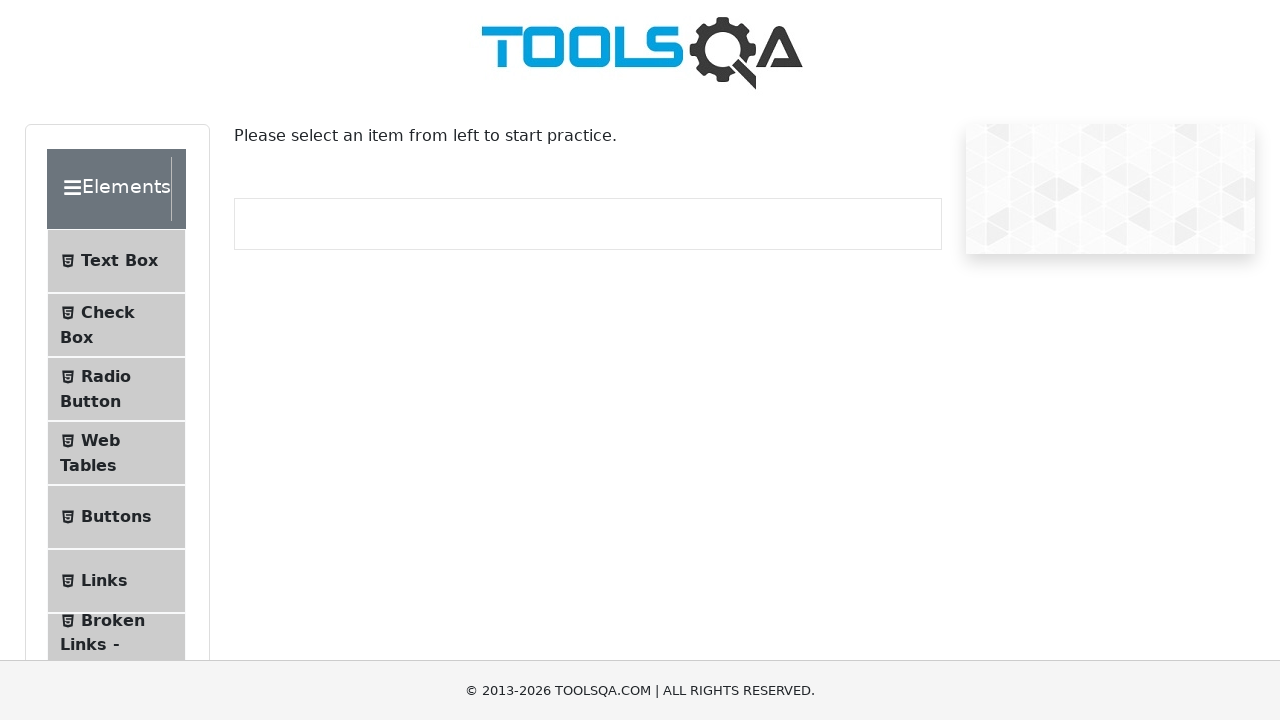

Clicked on Text Box menu item at (119, 261) on xpath=//span[contains(text(),'Text Box')]
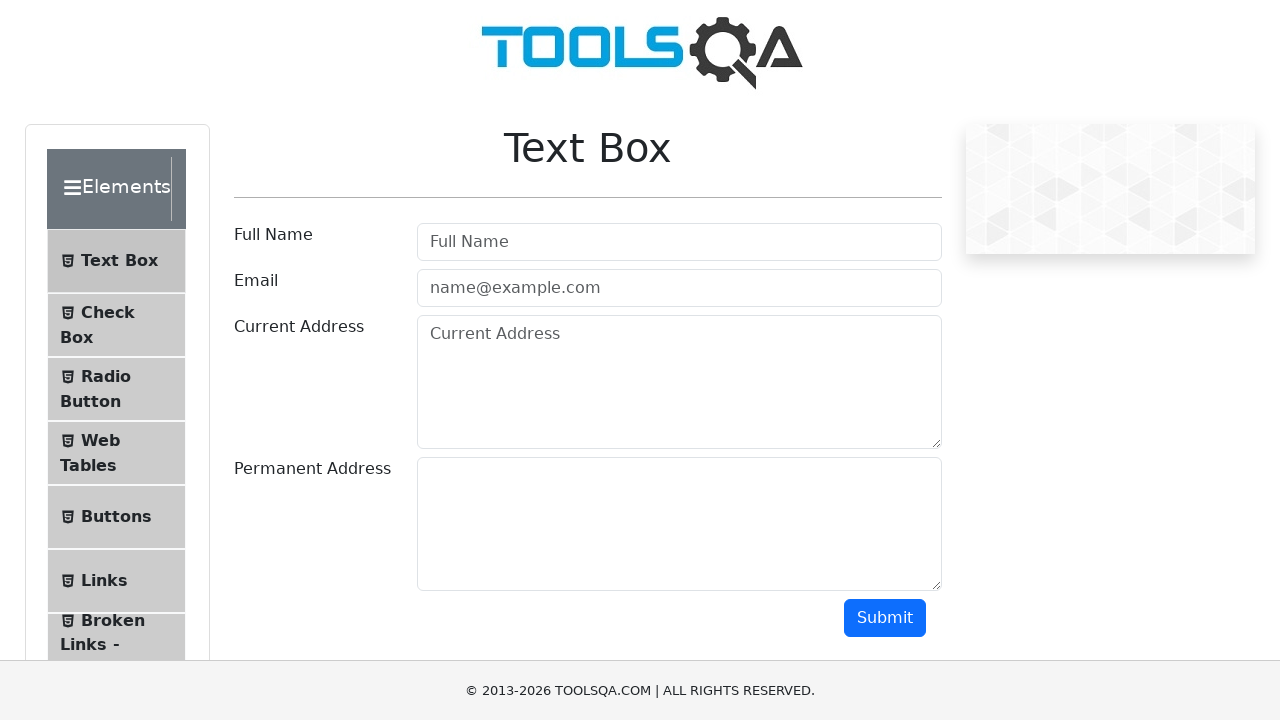

Clicked on userName input field at (679, 242) on #userName
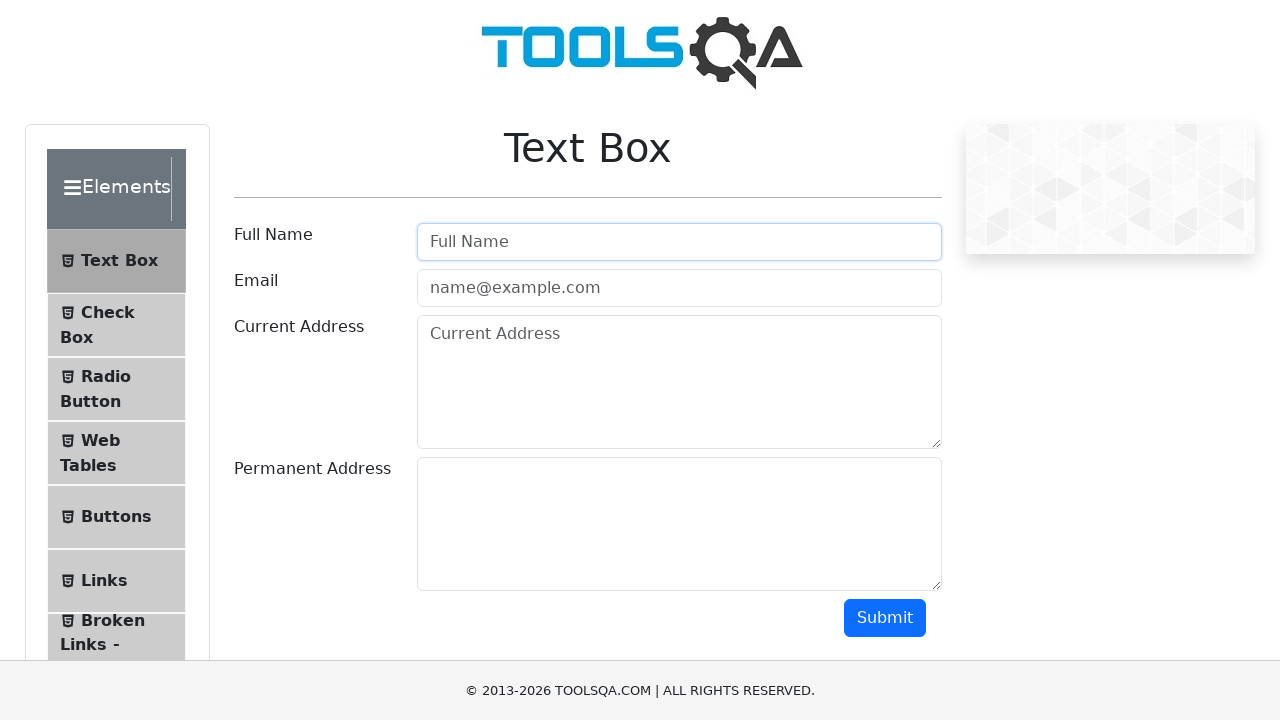

Filled userName field with 'Pollab Ahmed' on #userName
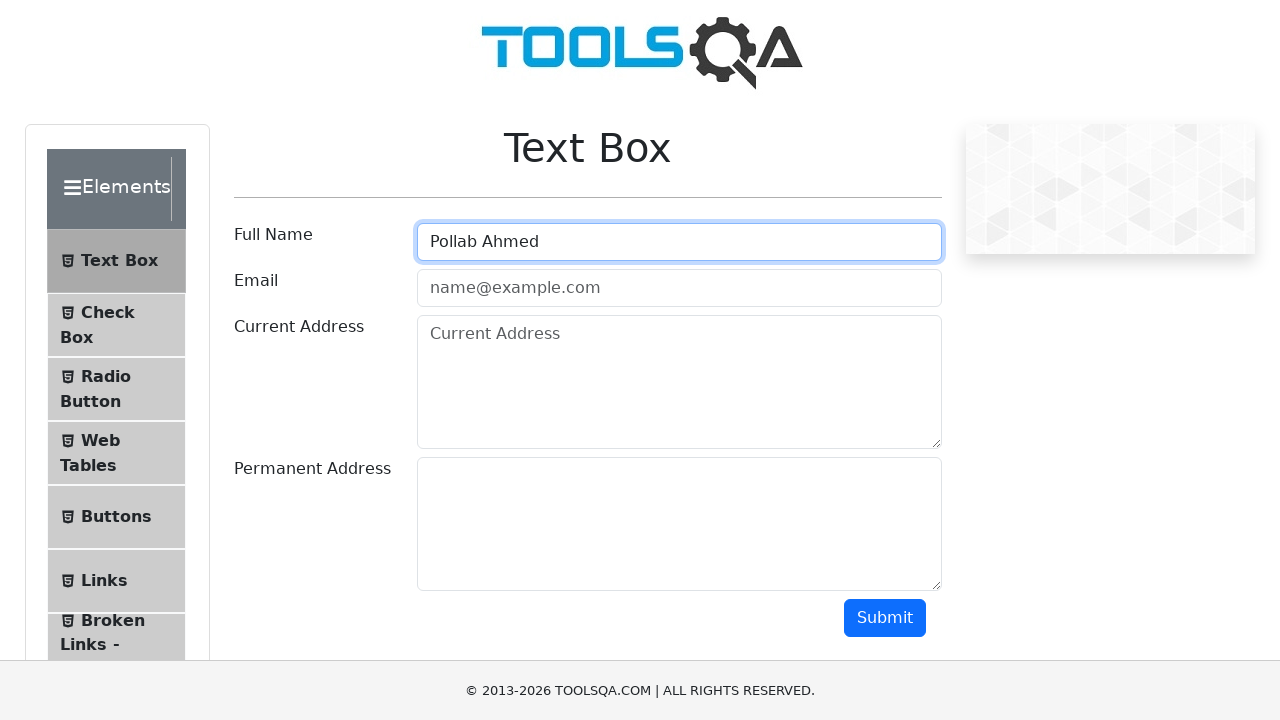

Clicked submit button to submit the form at (885, 618) on #submit
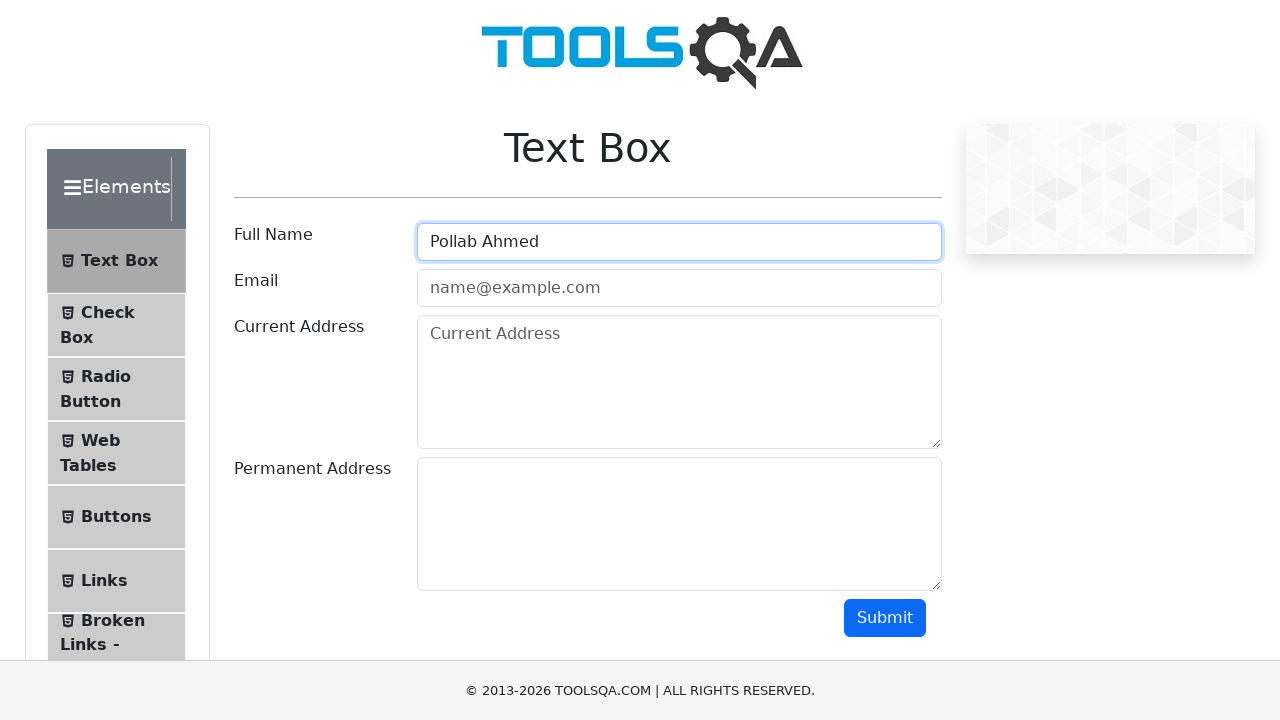

Retrieved result text from name field
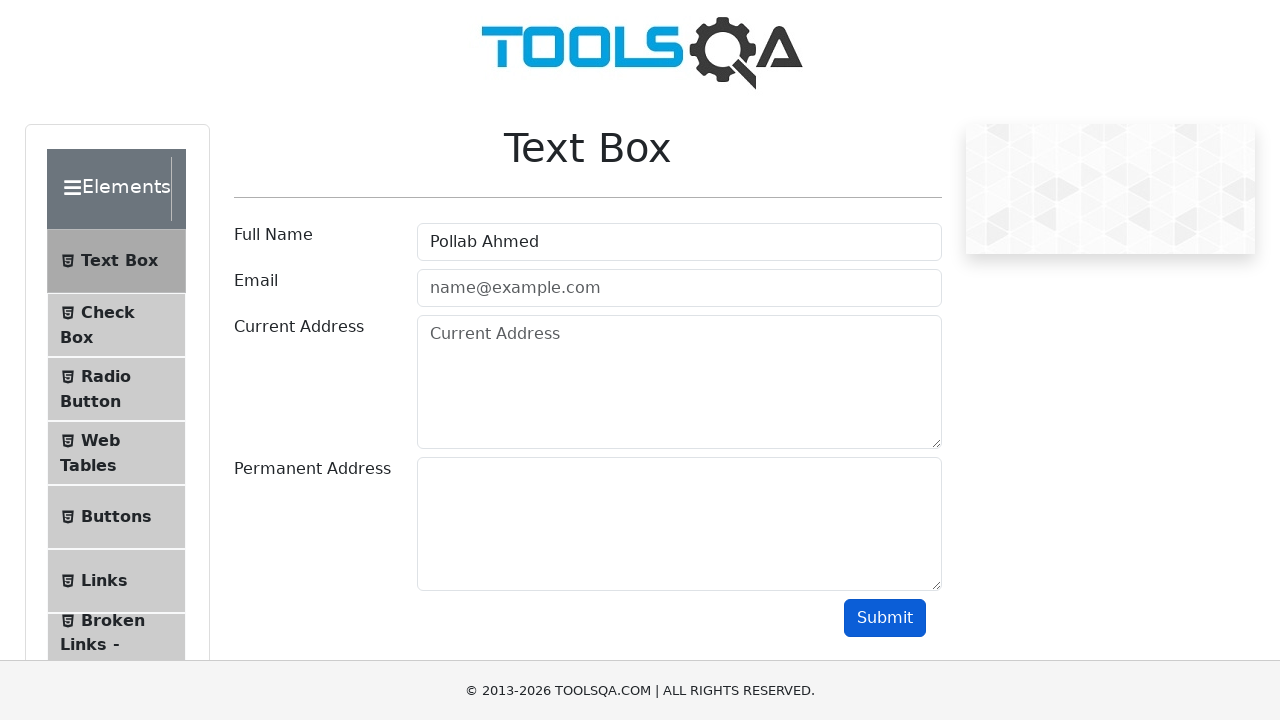

Verified that 'Pollab Ahmed' appears in the result
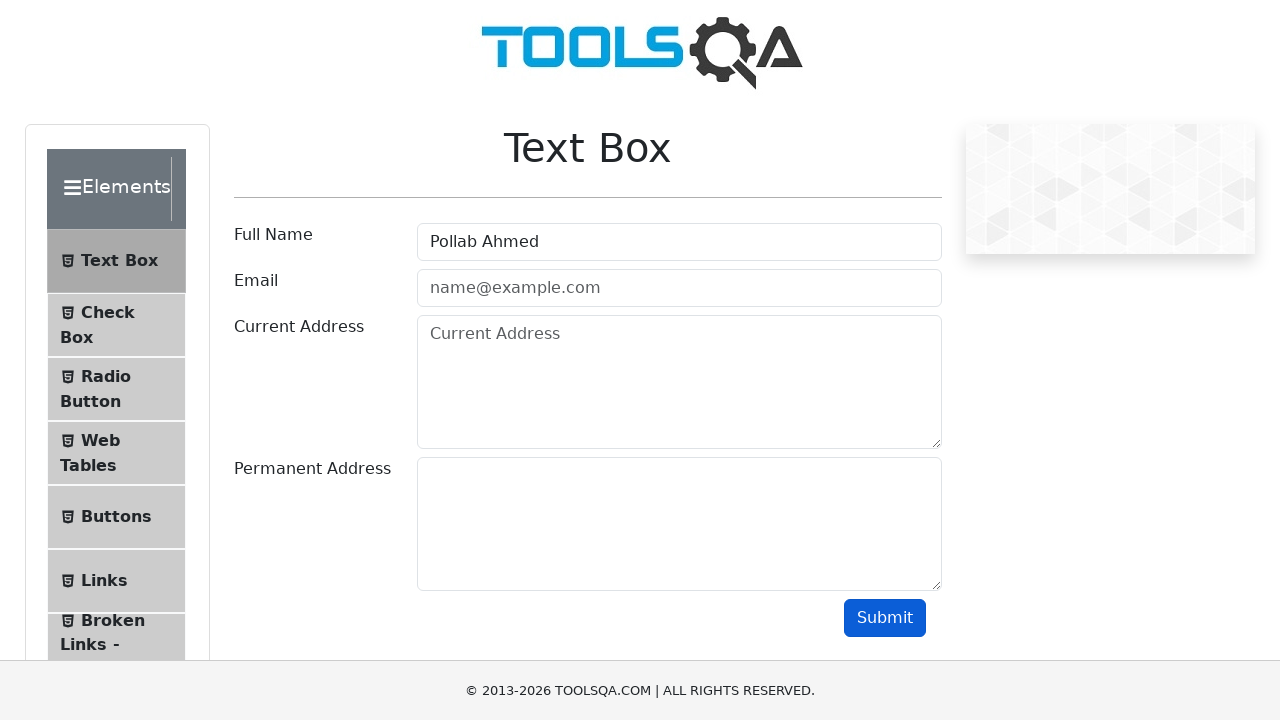

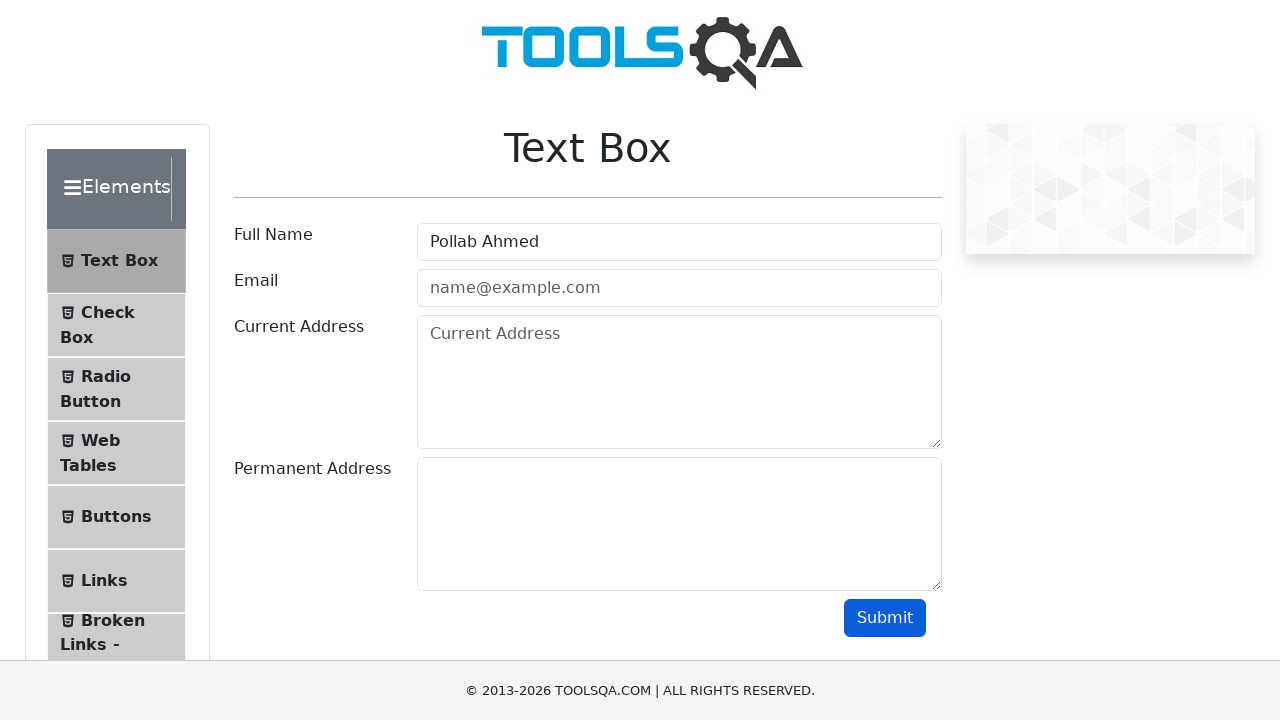